Tests Python.org search functionality by entering "pycon" in the search box and submitting the search form, then verifying results are found.

Starting URL: http://www.python.org

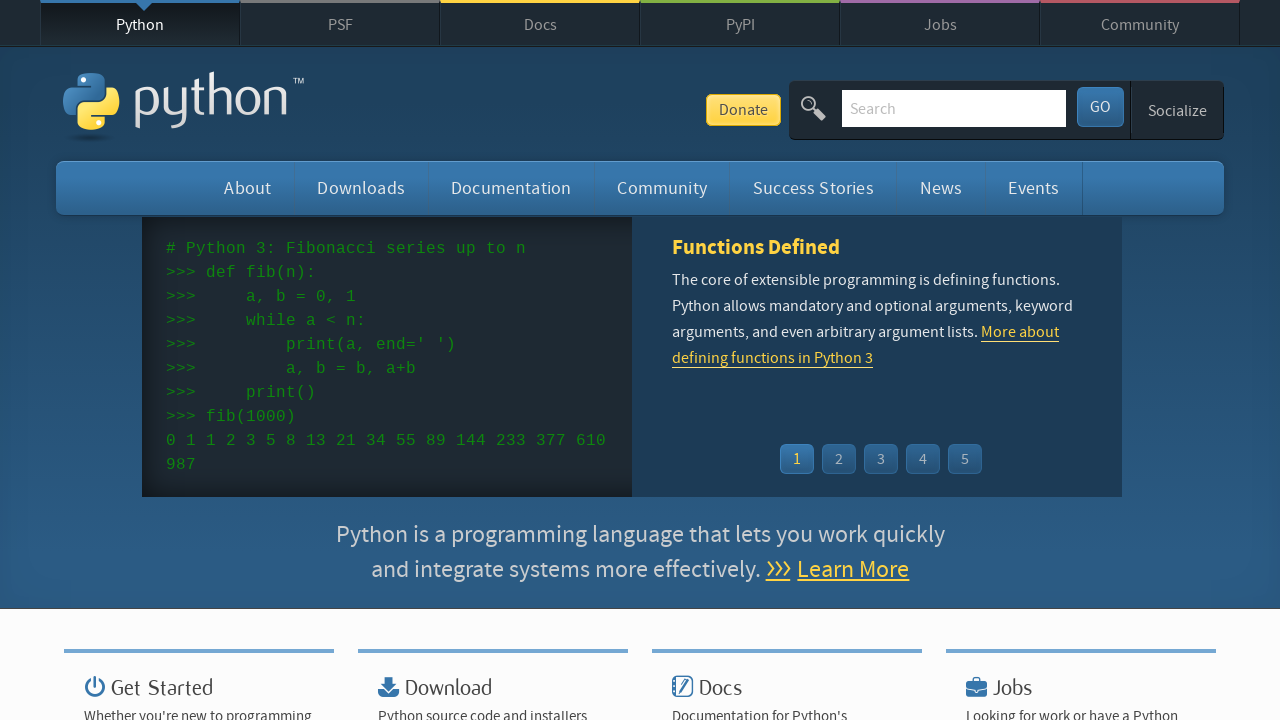

Verified page title contains 'Python'
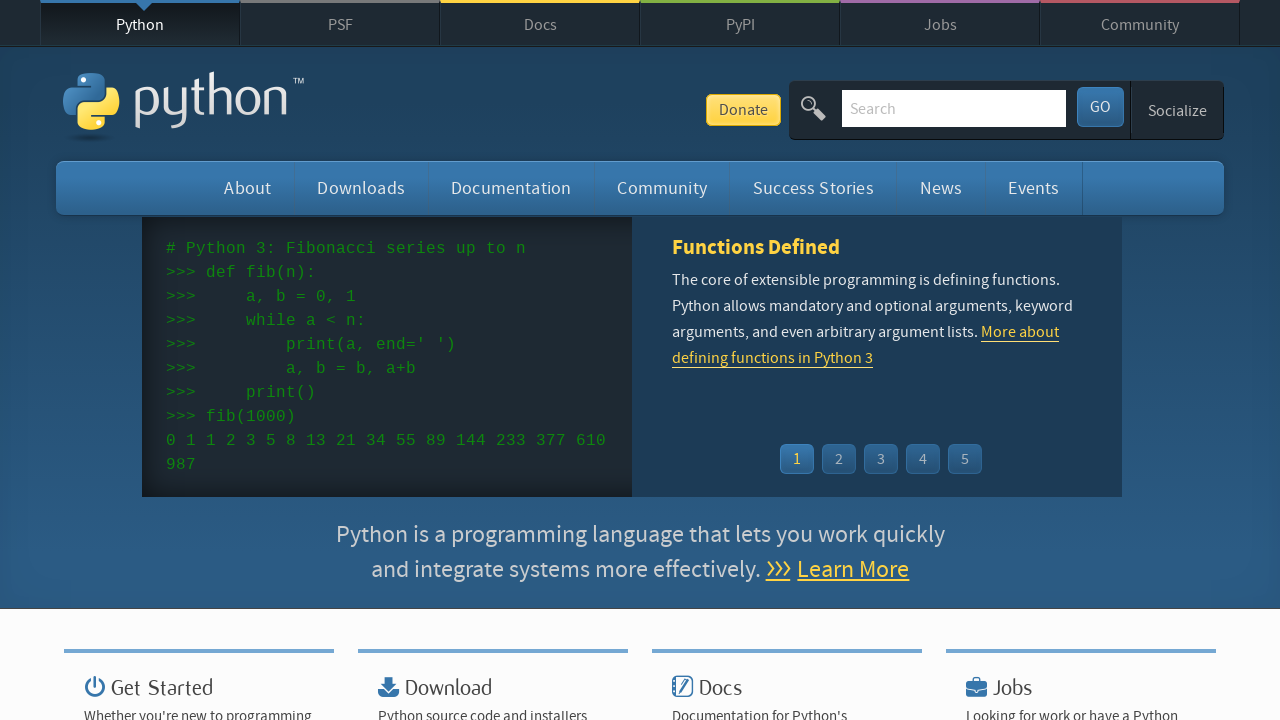

Cleared search box on input[name='q']
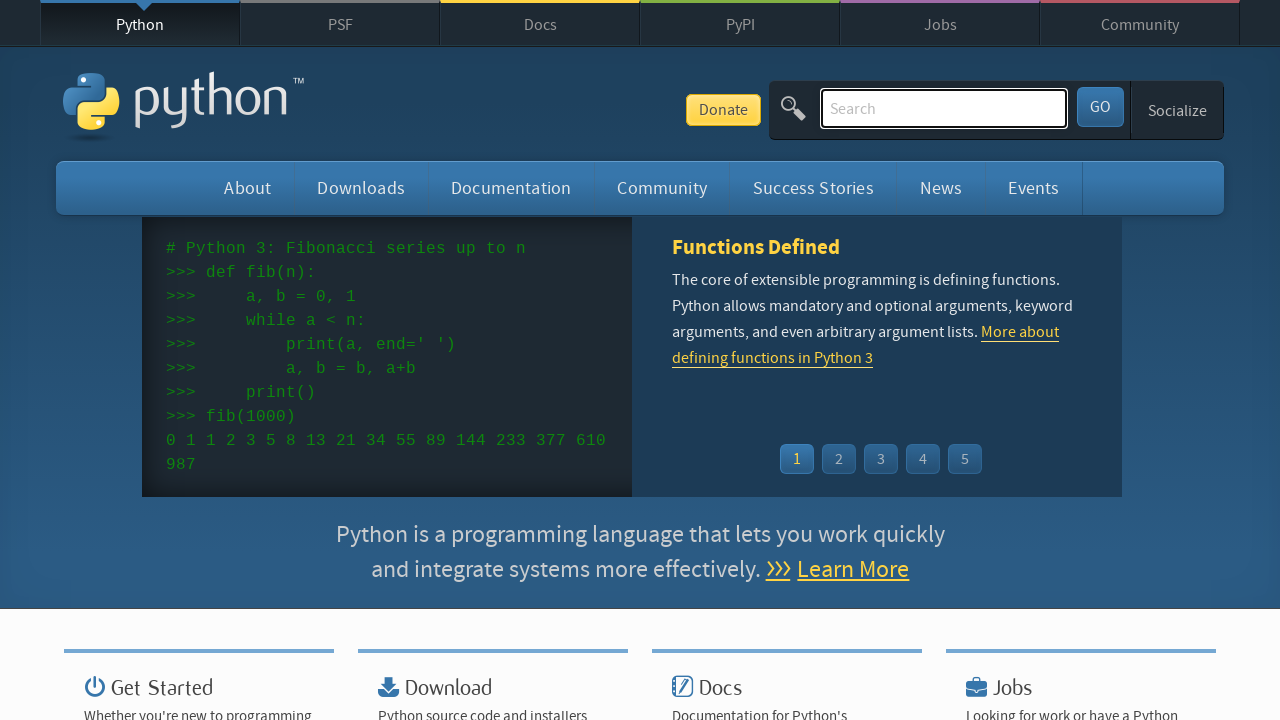

Entered 'pycon' in search box on input[name='q']
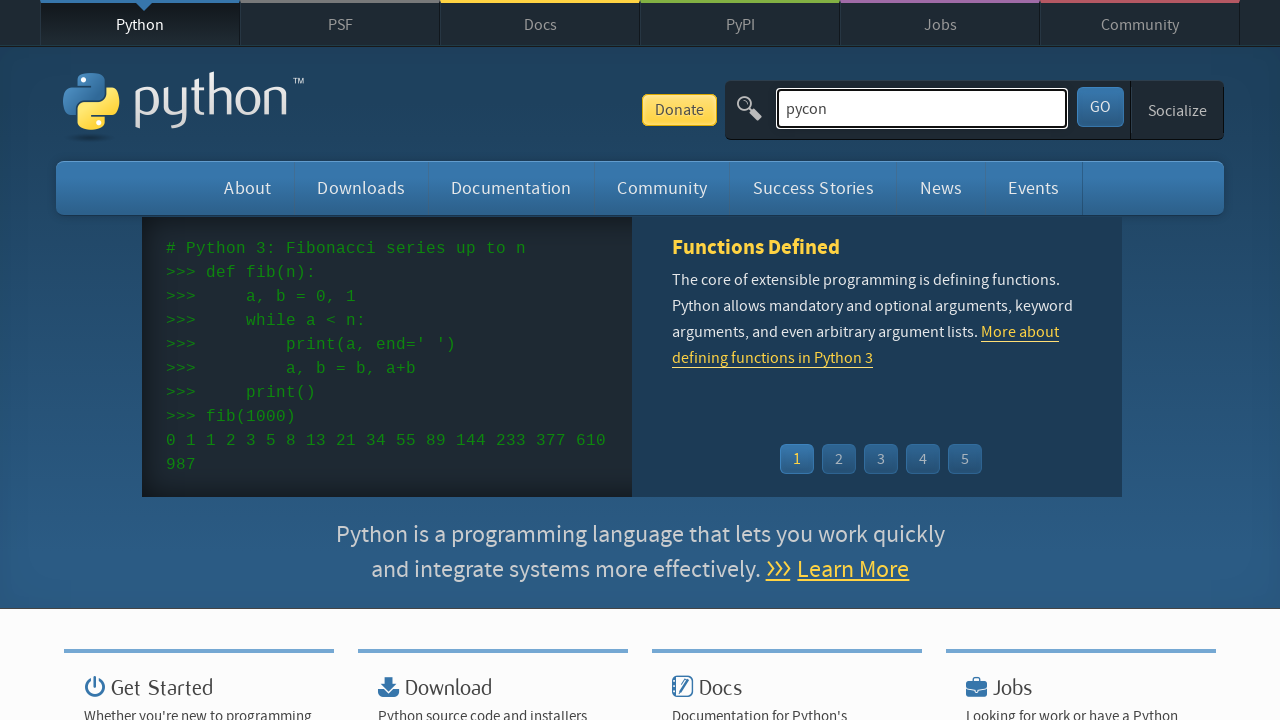

Pressed Enter to submit search on input[name='q']
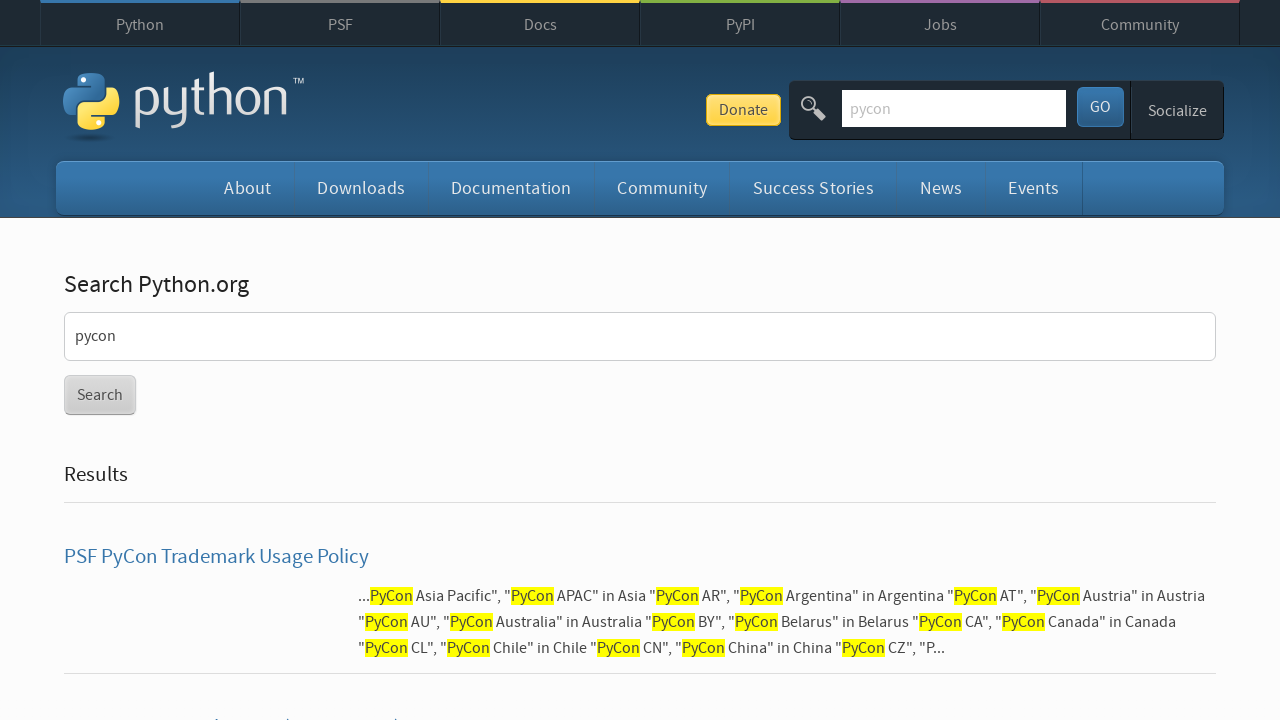

Waited for network idle state
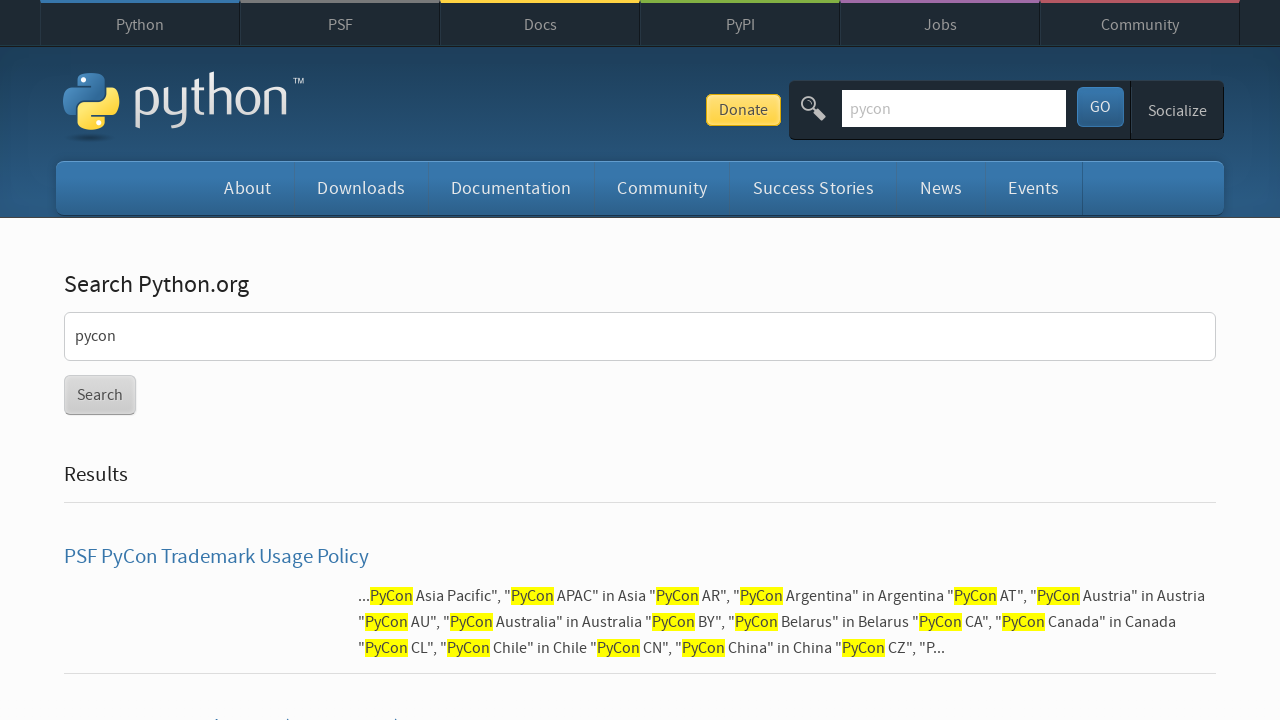

Verified search results found (no 'No results found' message)
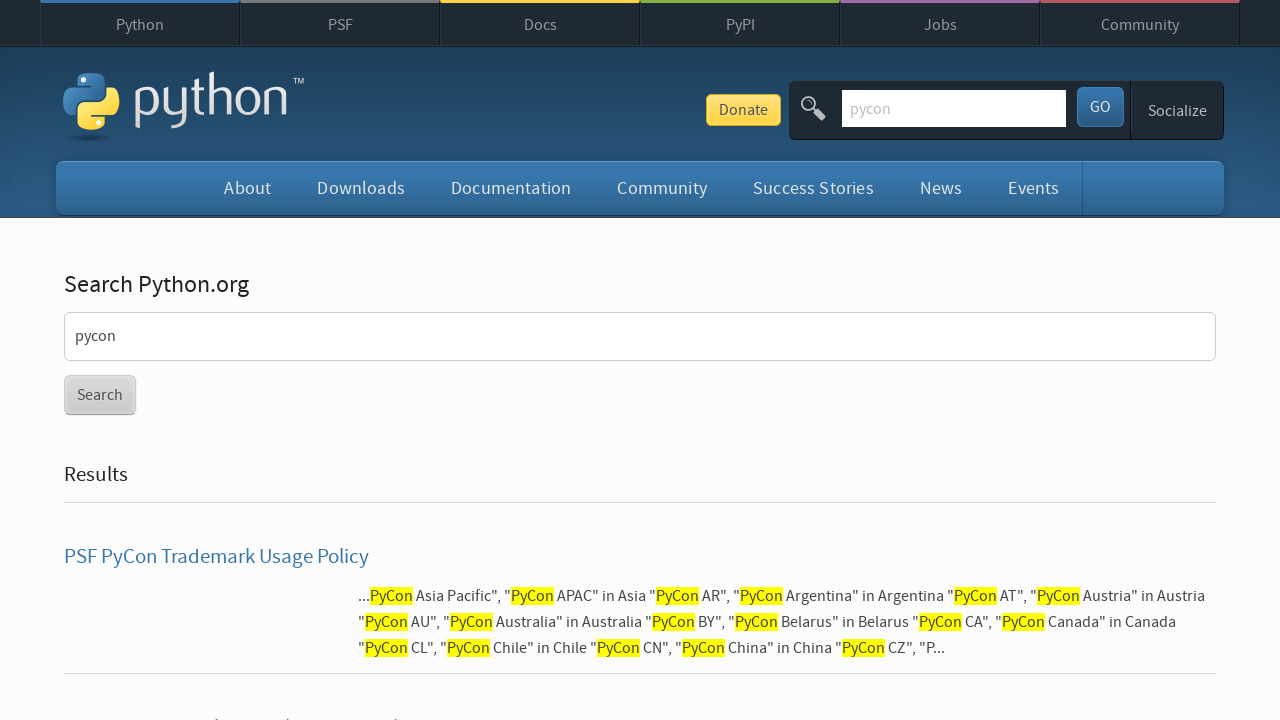

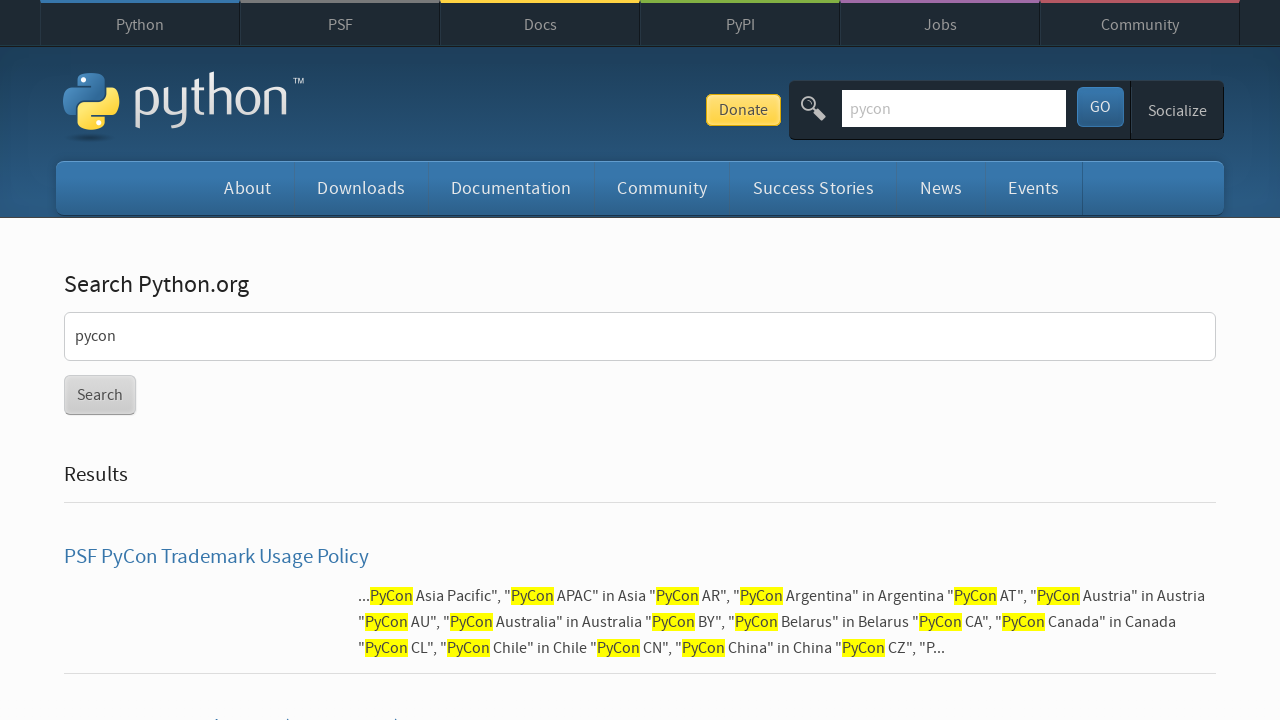